Tests clicking on a navigation element by finding and clicking the "Deal of the Day" link in the Best Buy navigation menu

Starting URL: https://www.bestbuy.com/?intl=nosplash

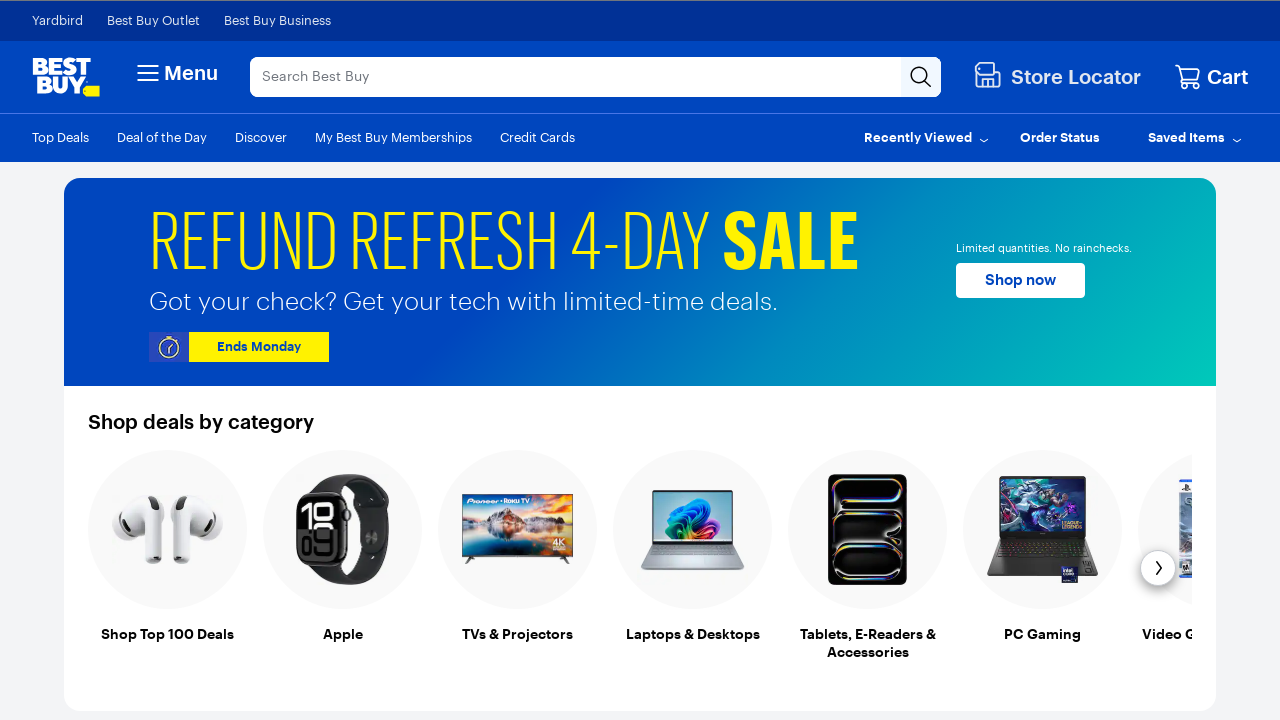

Navigation menu loaded and selector available
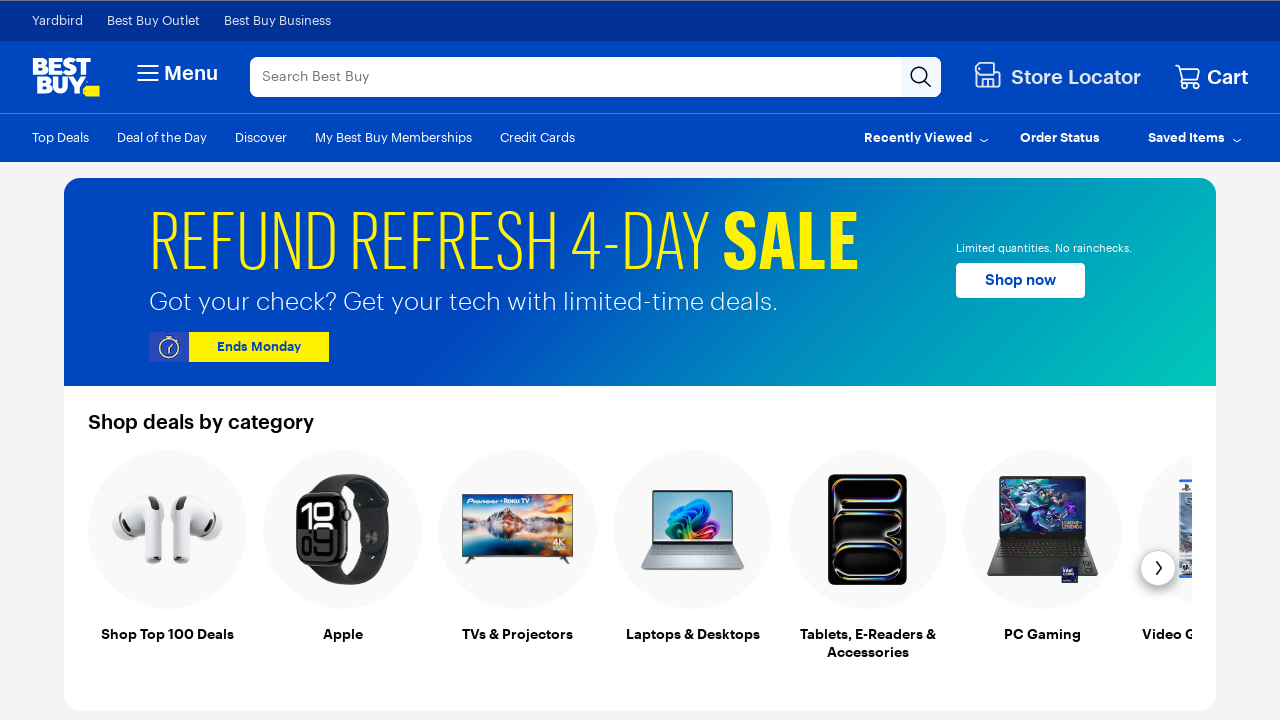

Retrieved all navigation menu items
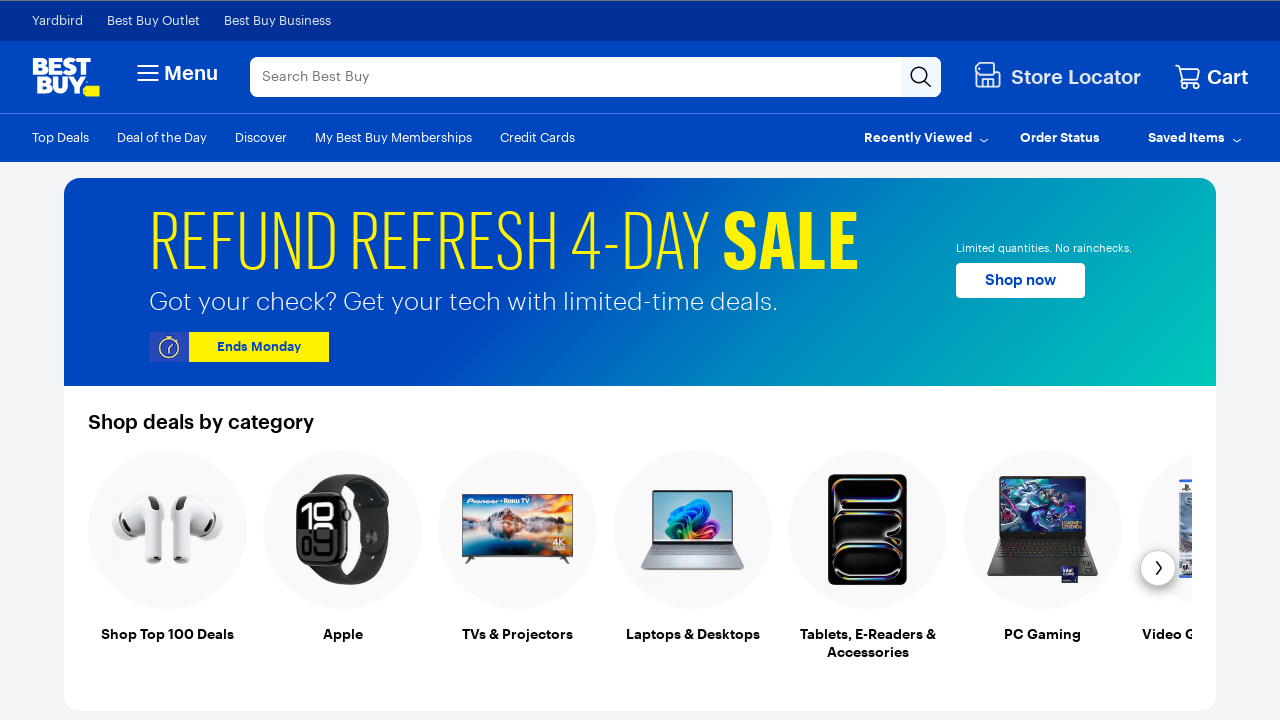

Clicked 'Deal of the Day' link in Best Buy navigation menu
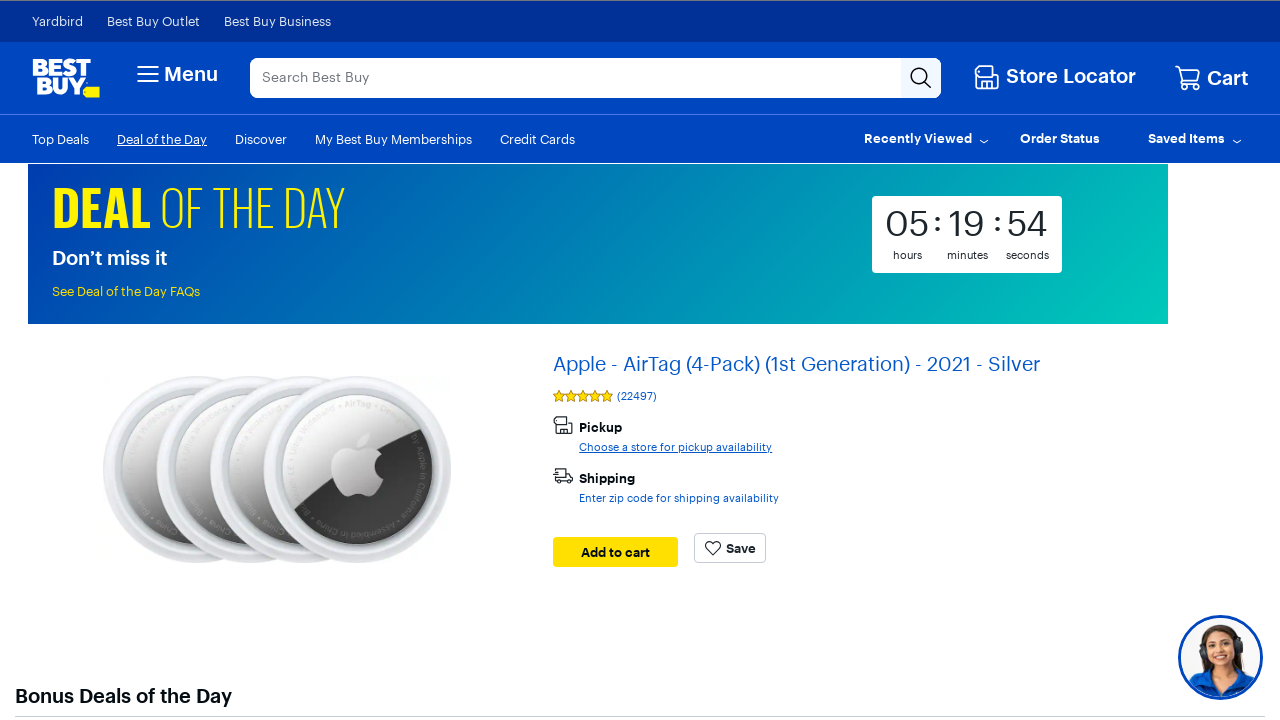

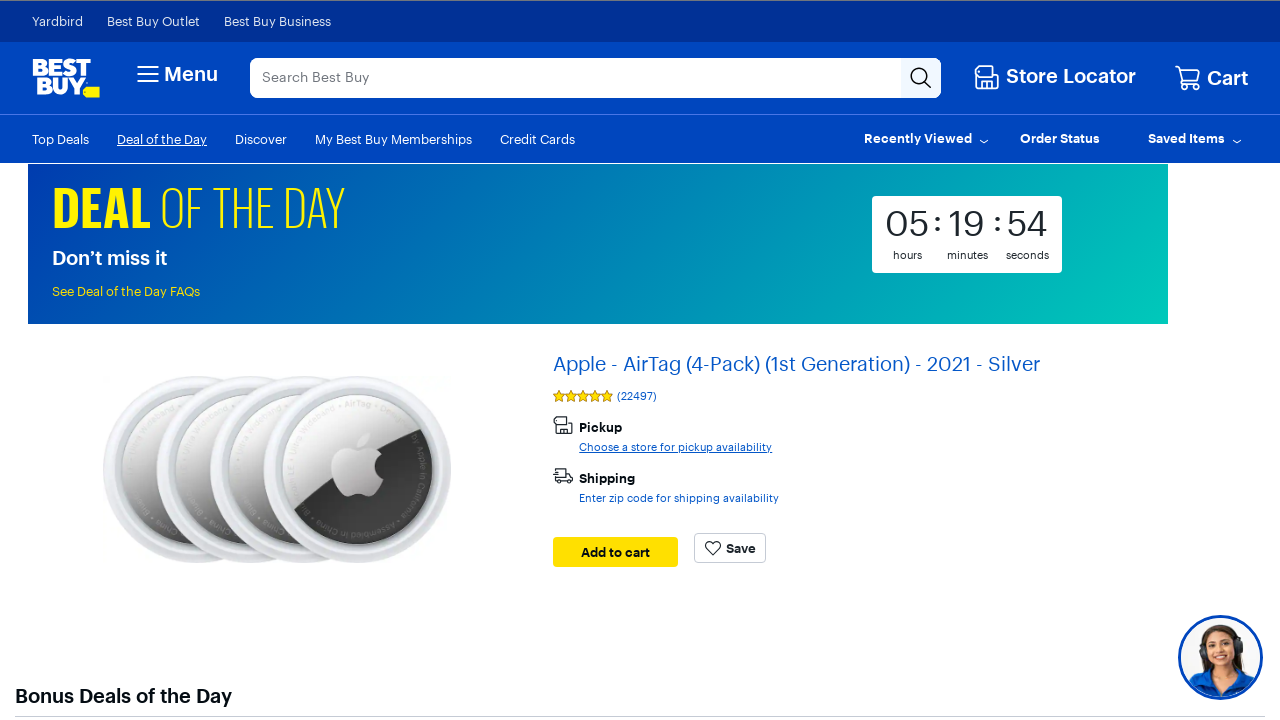